Tests browser zoom functionality by zooming in and out of the page using JavaScript execution to modify the body style zoom property

Starting URL: https://selectorshub.com/xpath-practice-page/

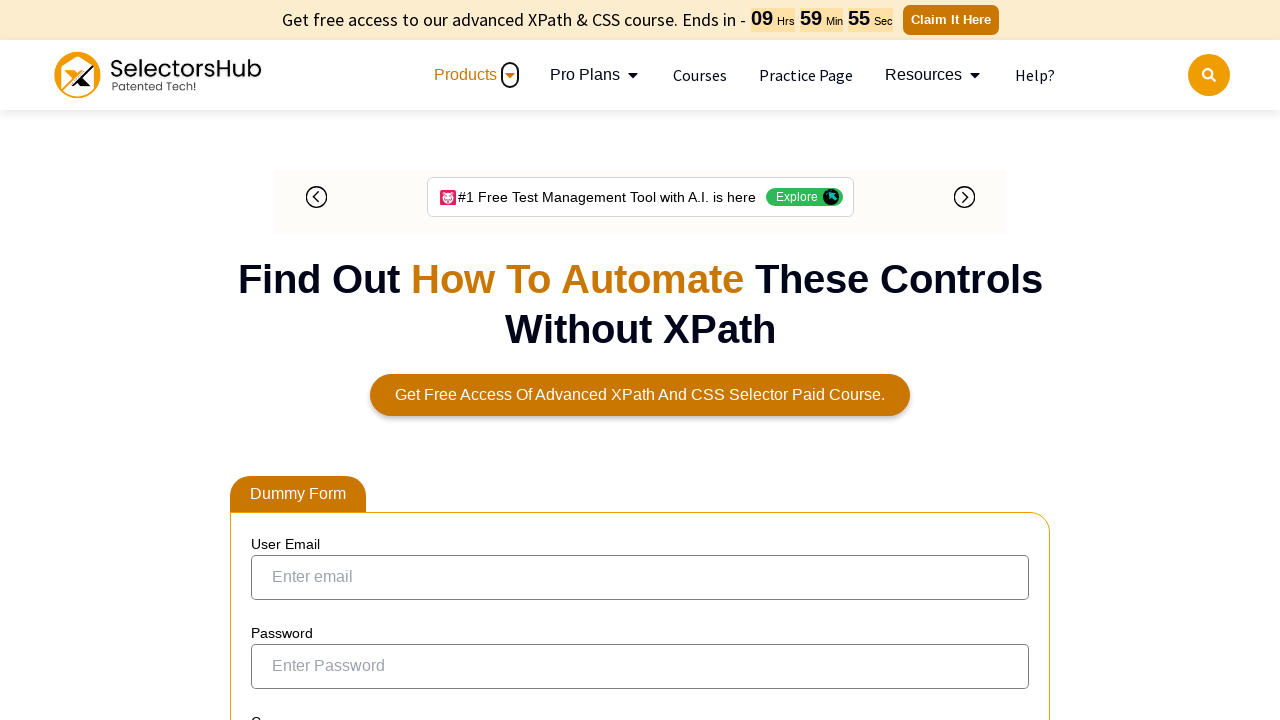

Zoomed out page to 50%
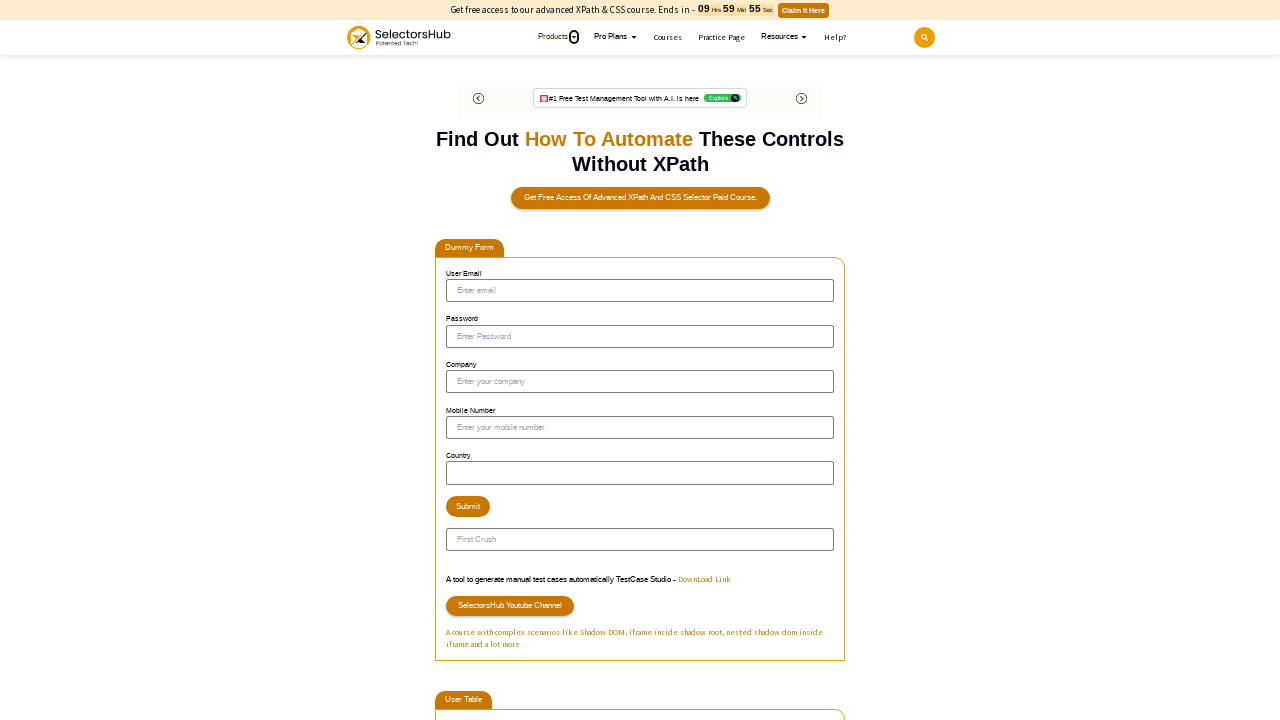

Waited 2 seconds to observe zoom out effect
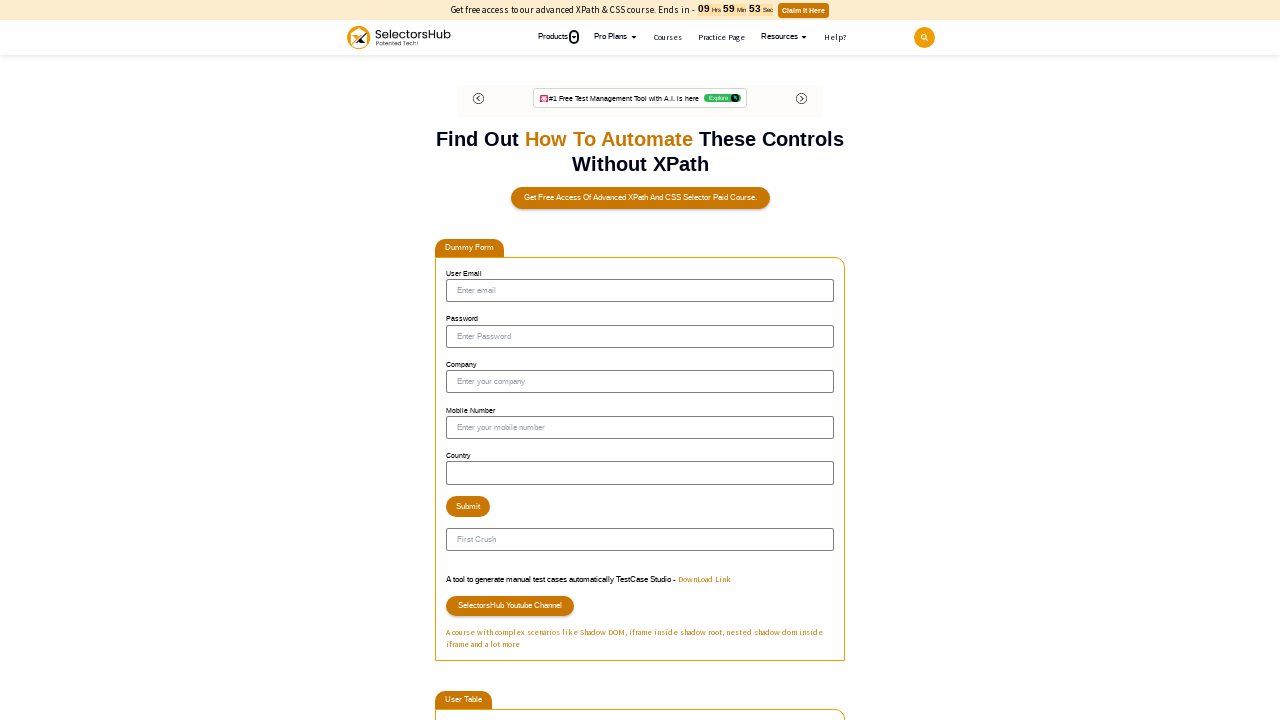

Zoomed in page to 150%
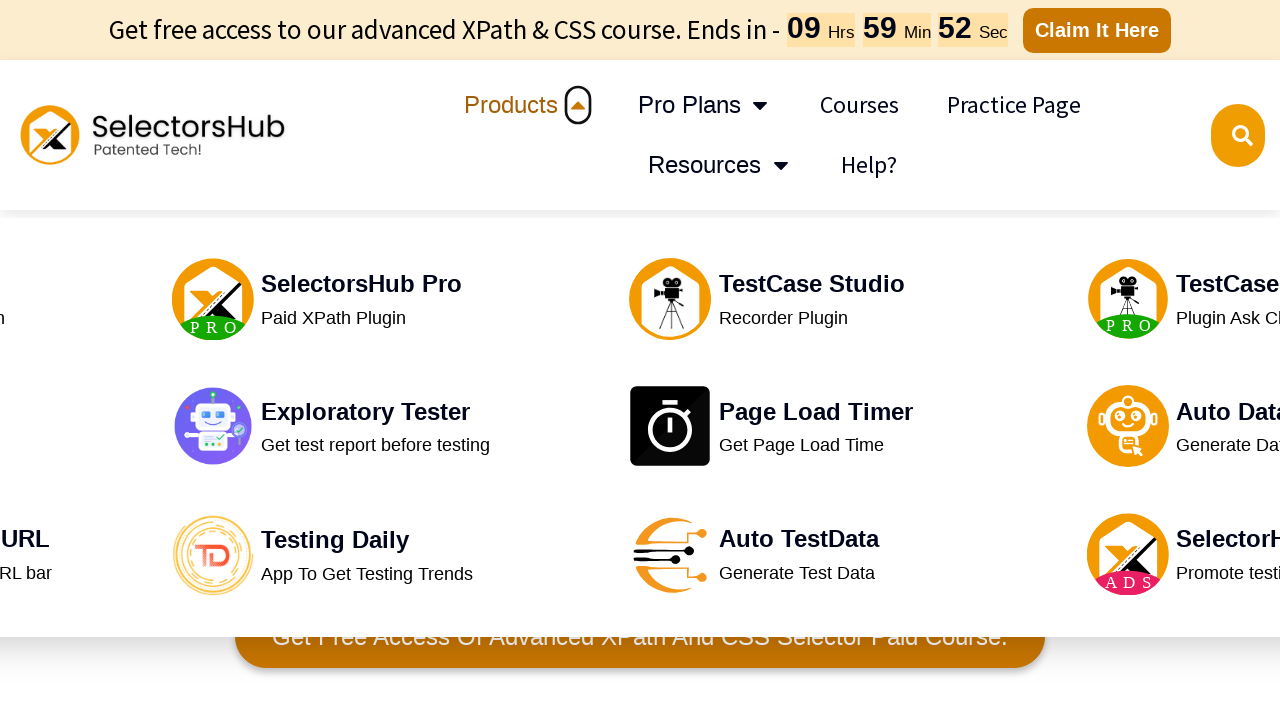

Waited 2 seconds to observe zoom in effect
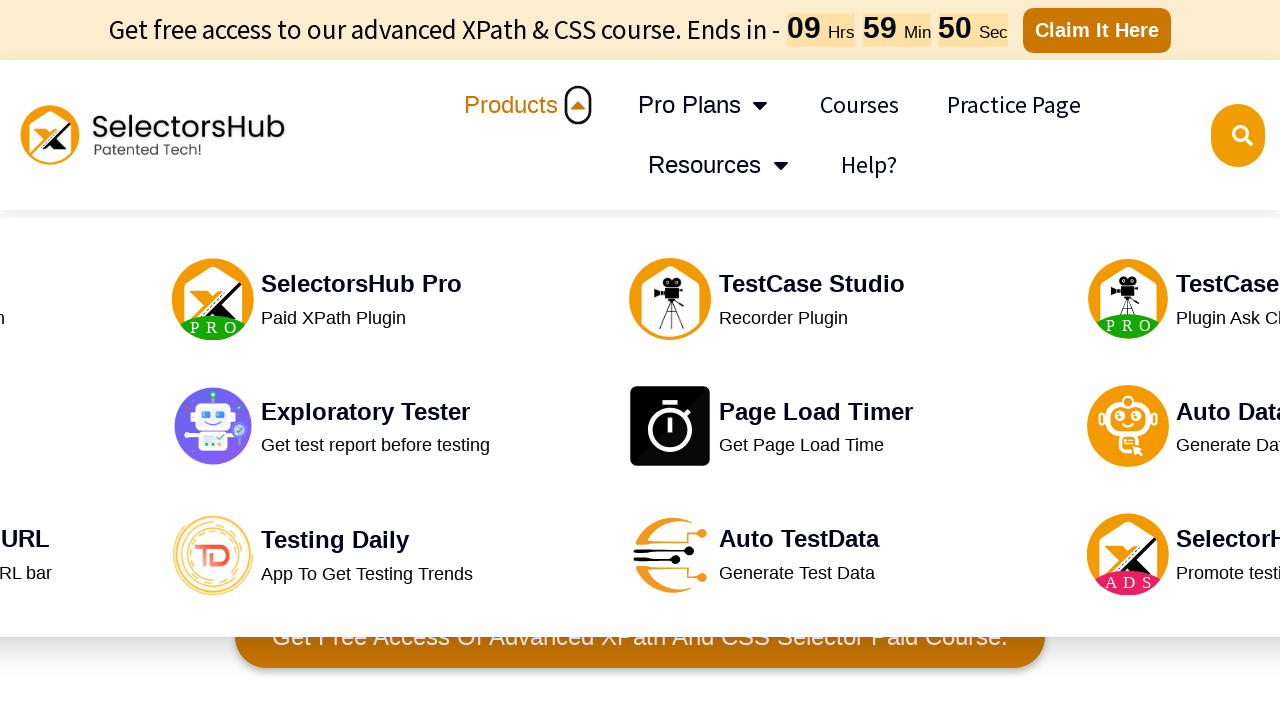

Reset page zoom to 100%
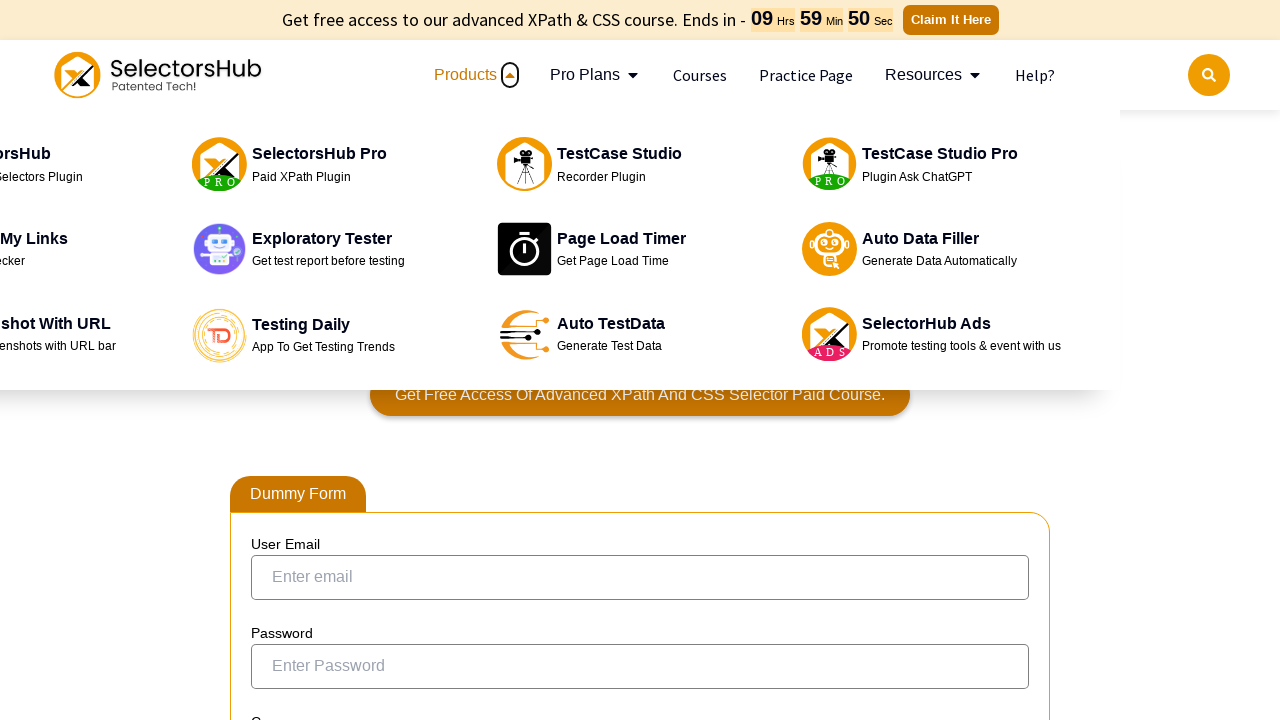

Waited 2 seconds to observe zoom reset effect
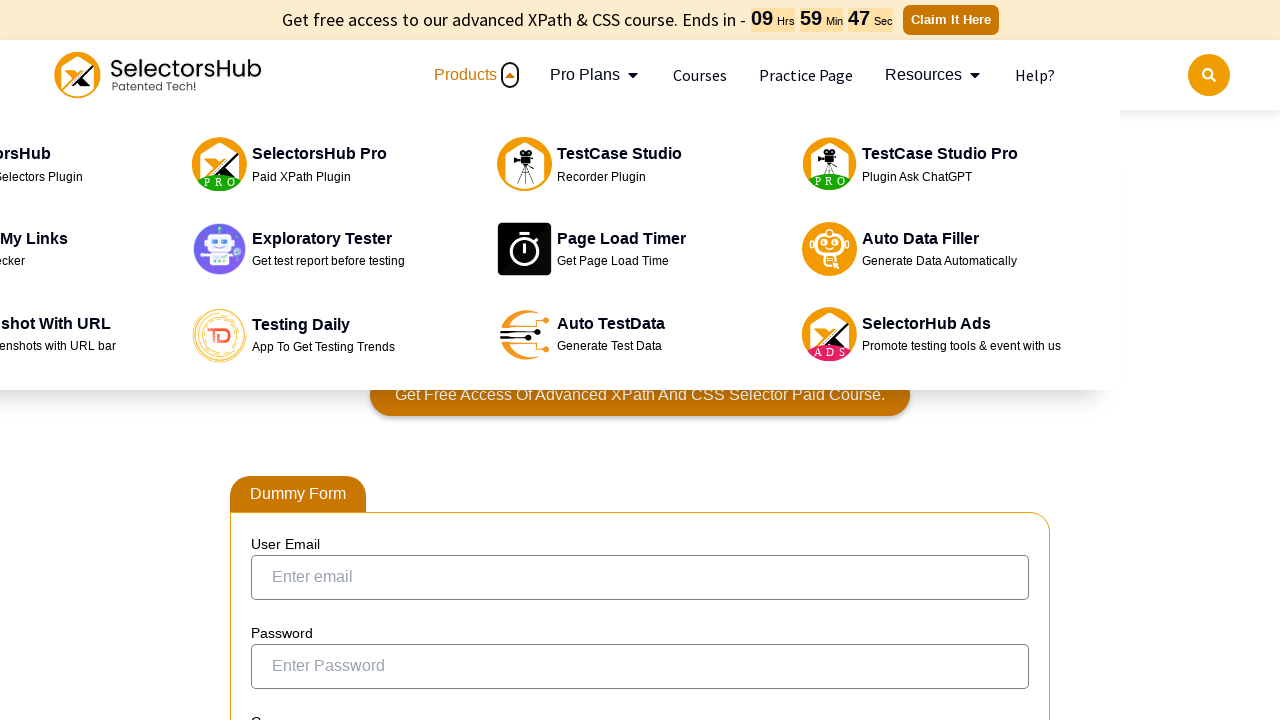

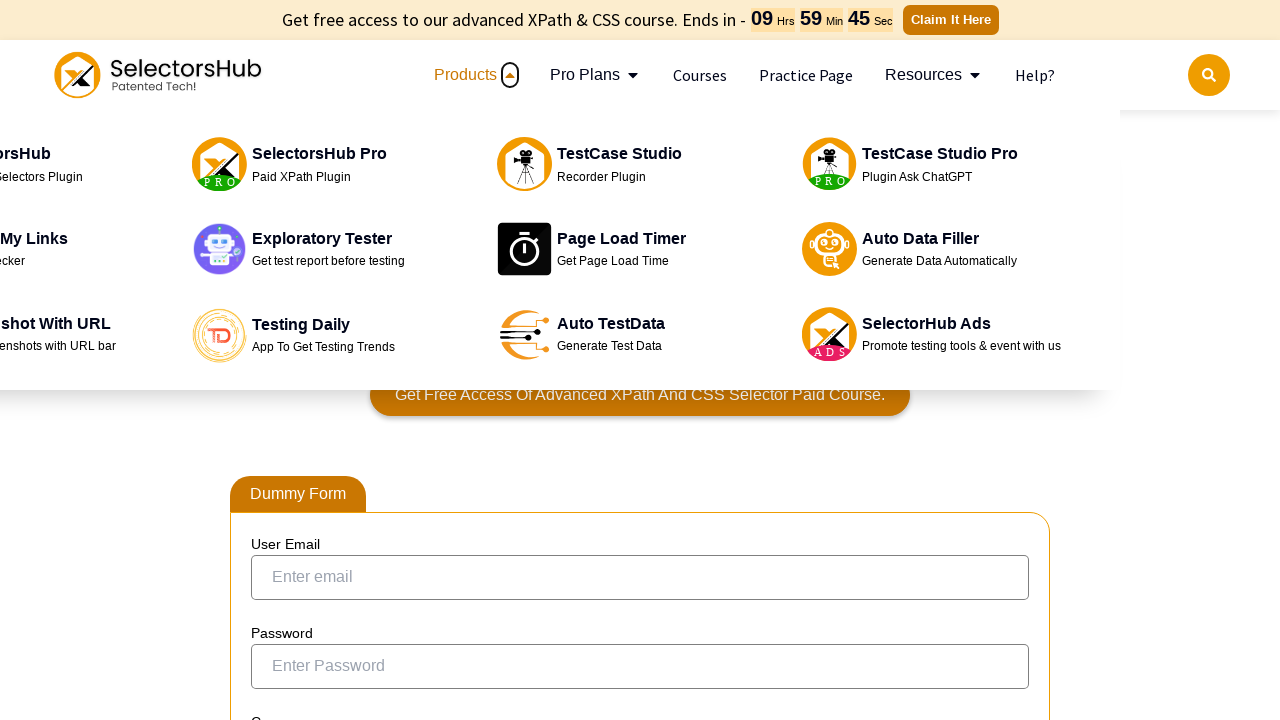